Tests the search functionality on python.org by entering "pycon" in the search box, submitting the search, and verifying that results are found.

Starting URL: http://www.python.org

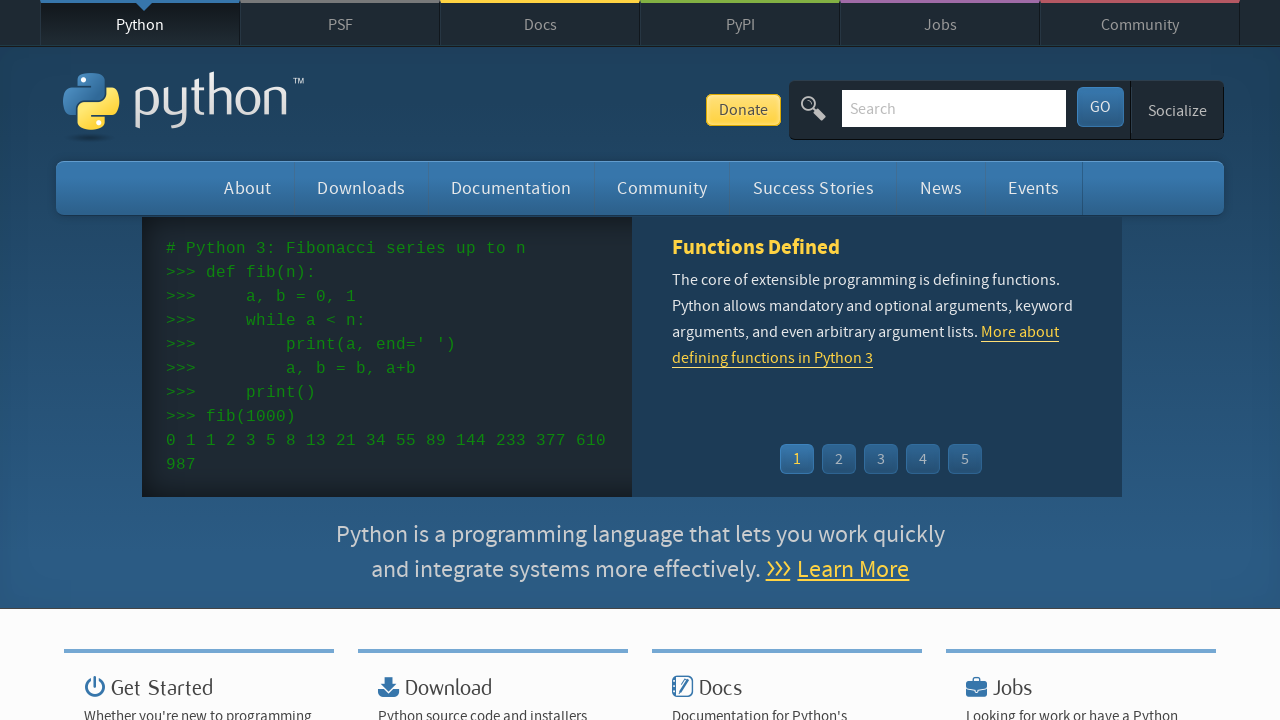

Verified page title contains 'Python'
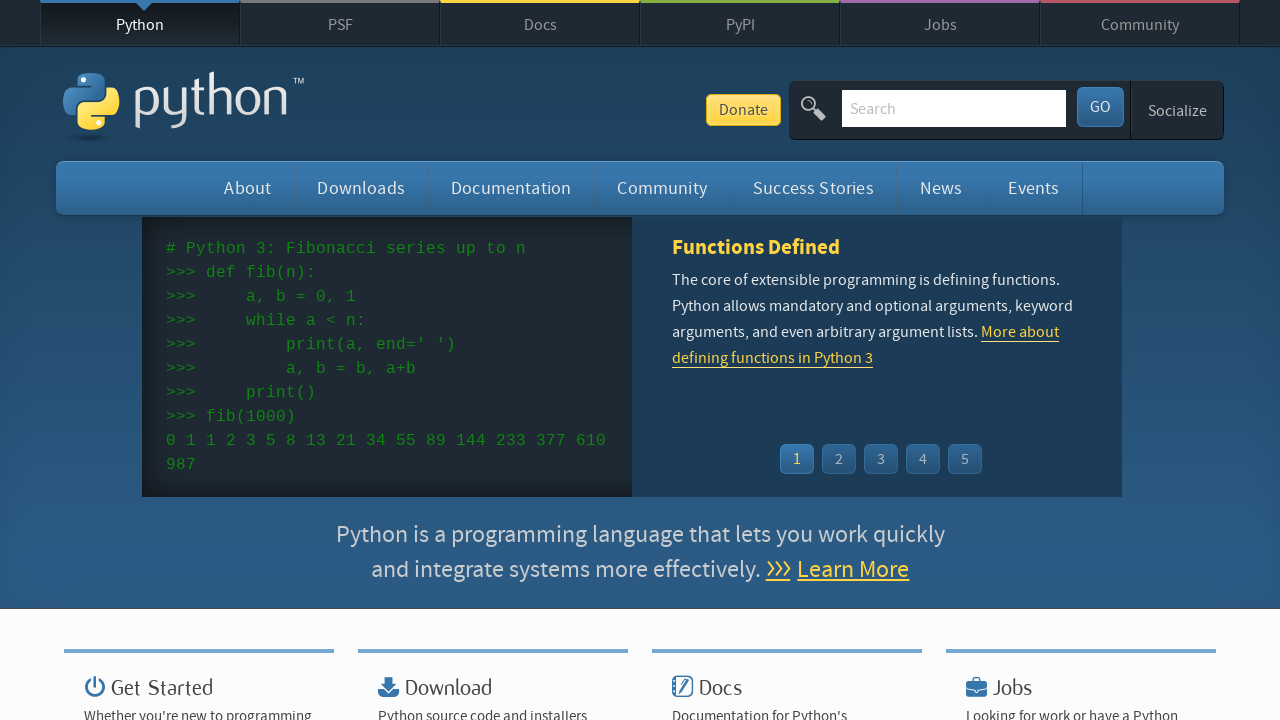

Filled search box with 'pycon' on input[name='q']
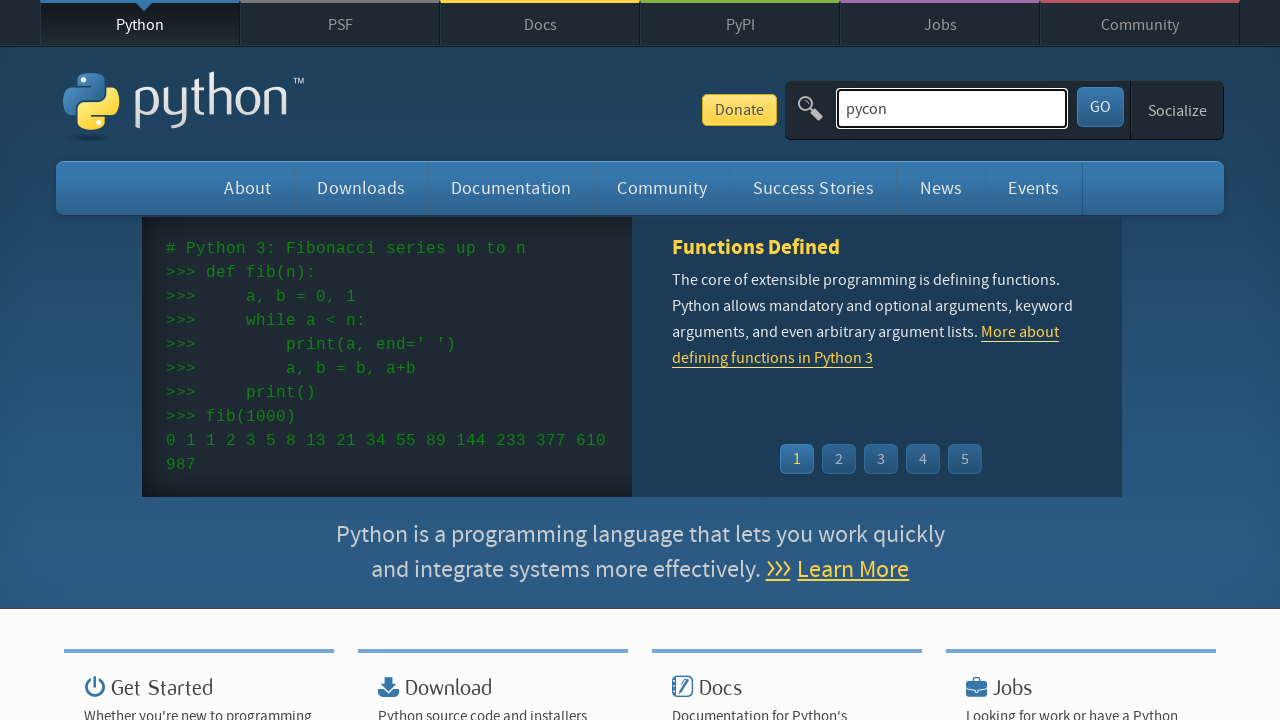

Pressed Enter to submit search query on input[name='q']
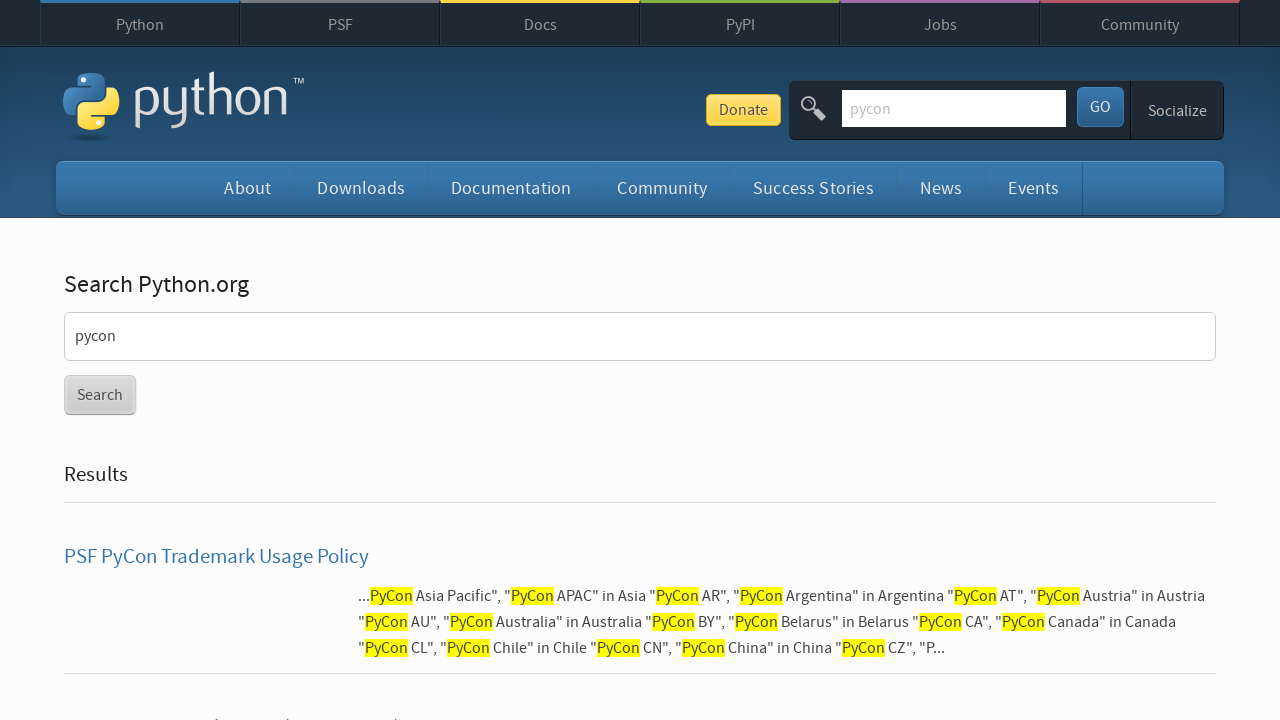

Waited for page to load after search submission
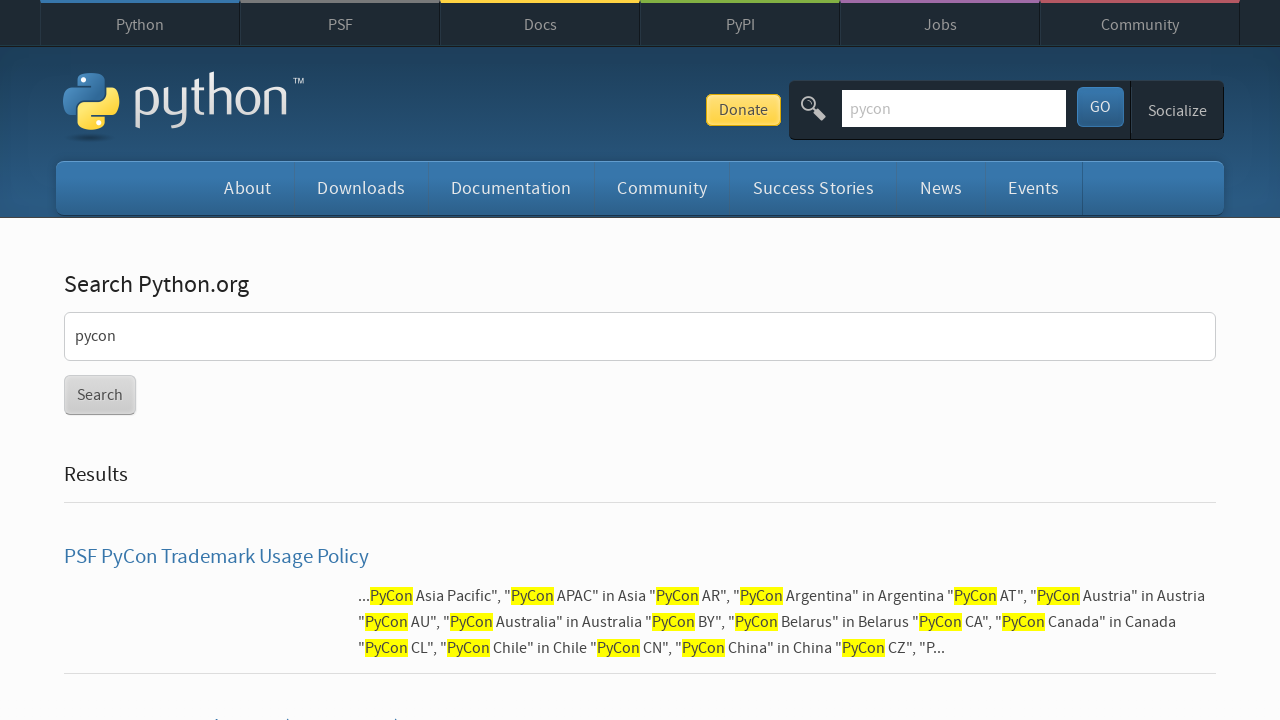

Verified search results were found for 'pycon'
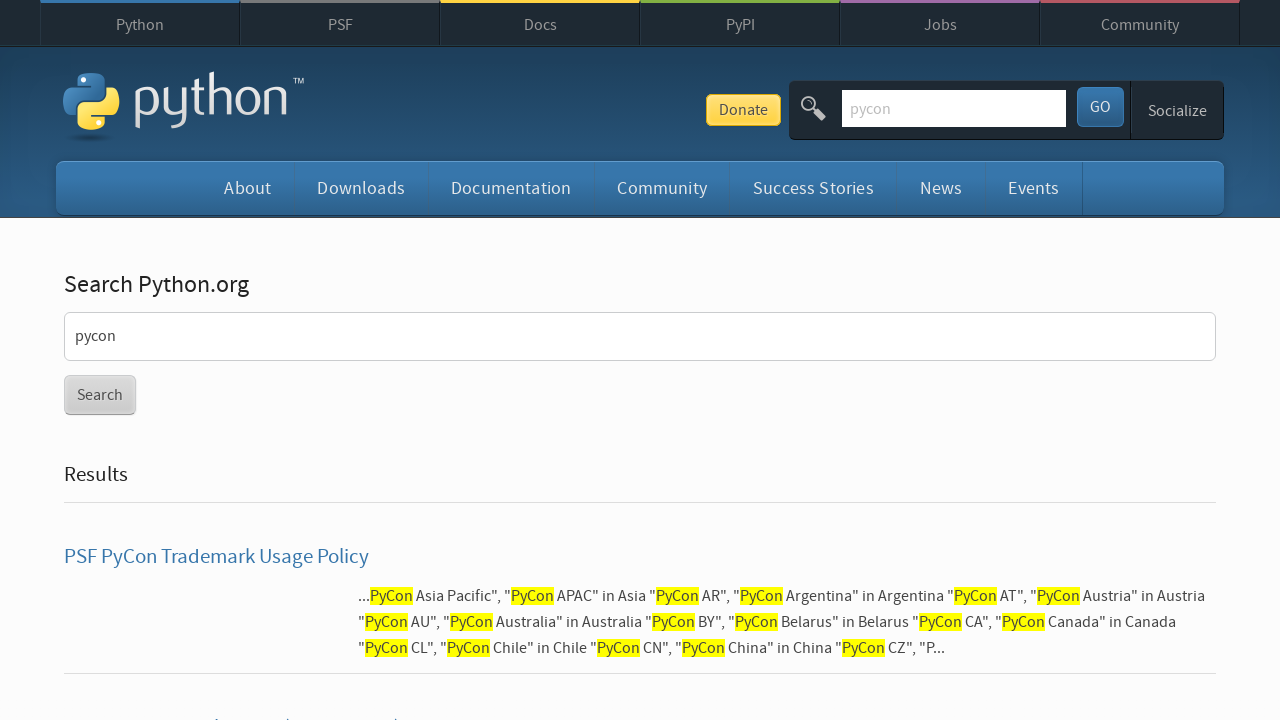

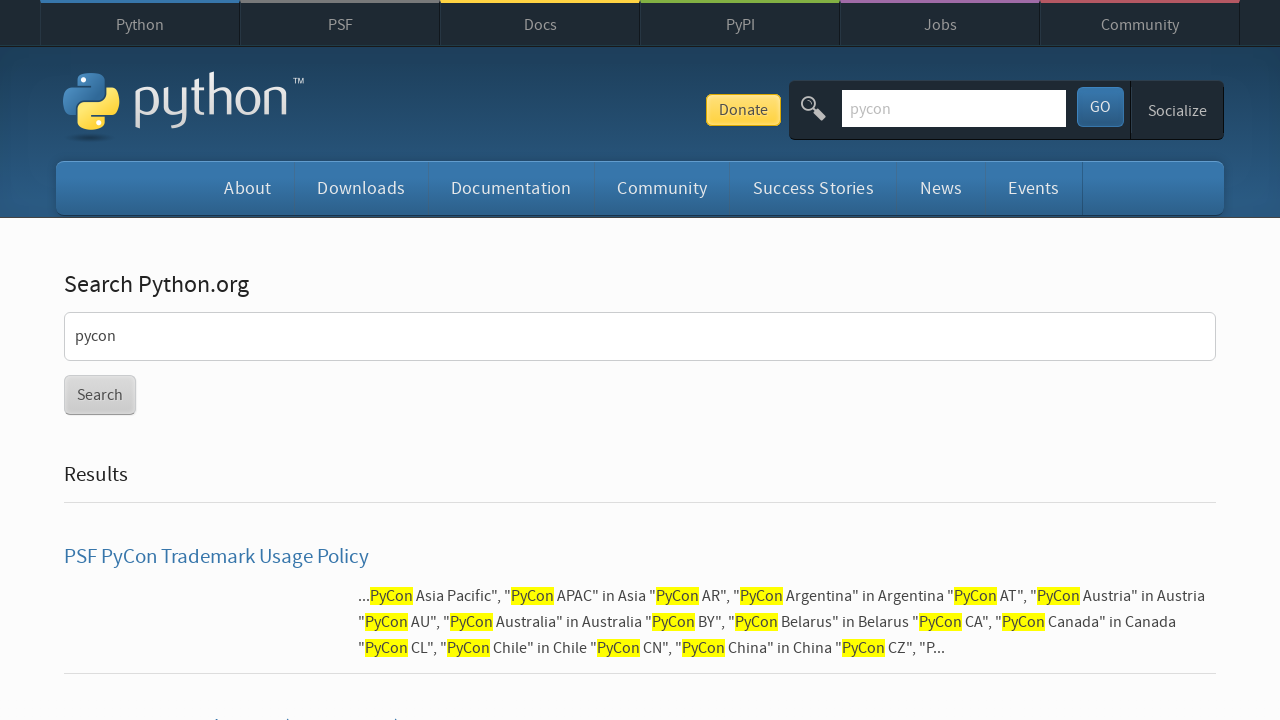